Tests navigation to the Elements page on DemoQA and clicks on the "Text Box" menu item to verify it is clickable and displayed

Starting URL: https://demoqa.com/elements

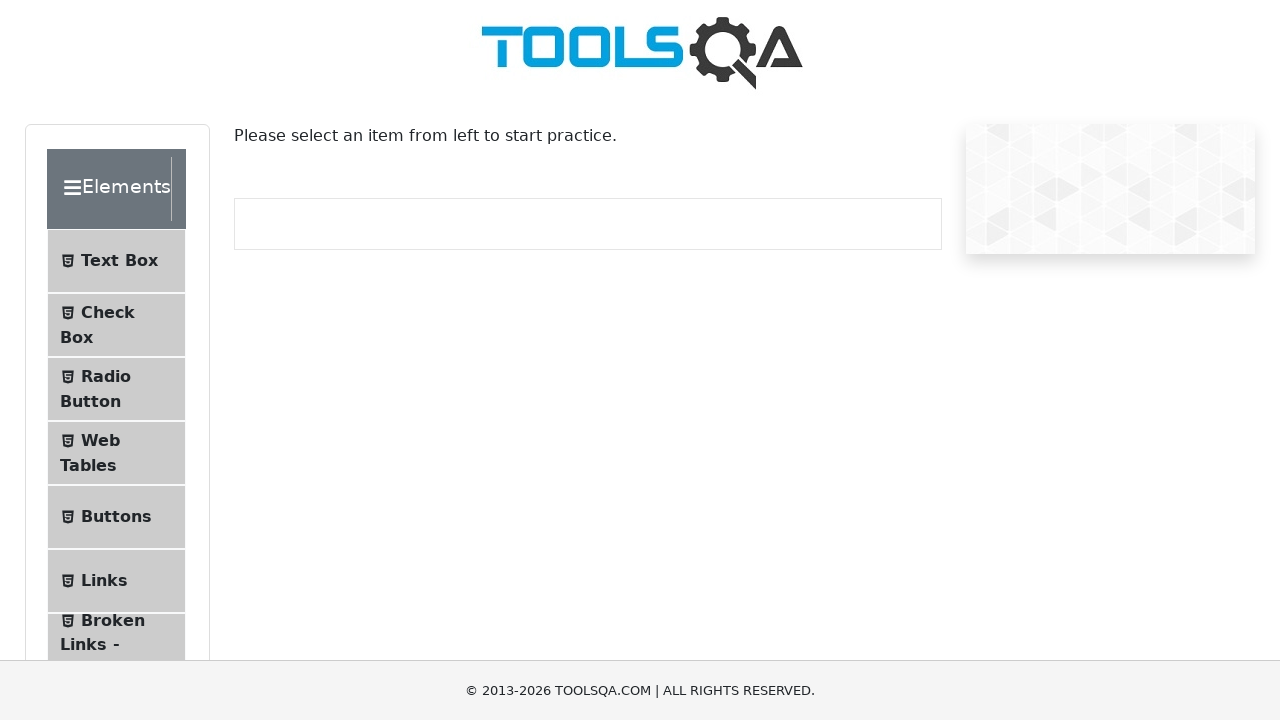

Located the 'Text Box' menu item element
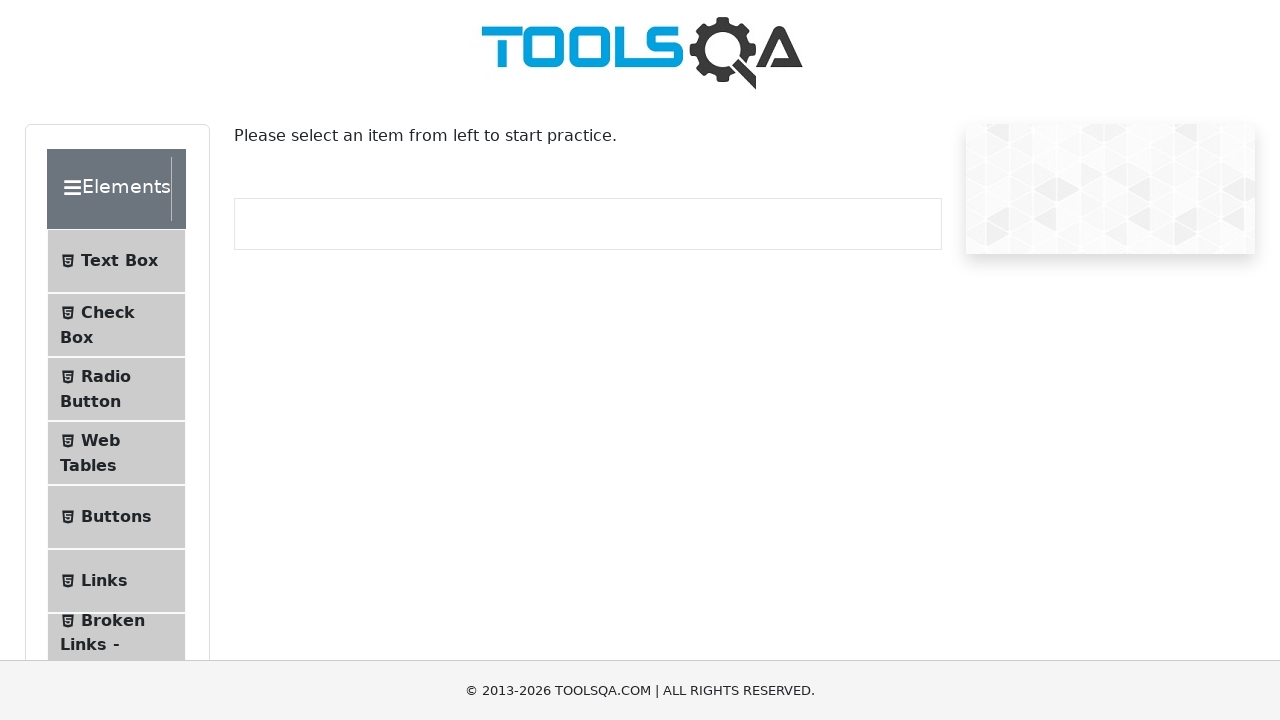

Waited for 'Text Box' menu item to become visible
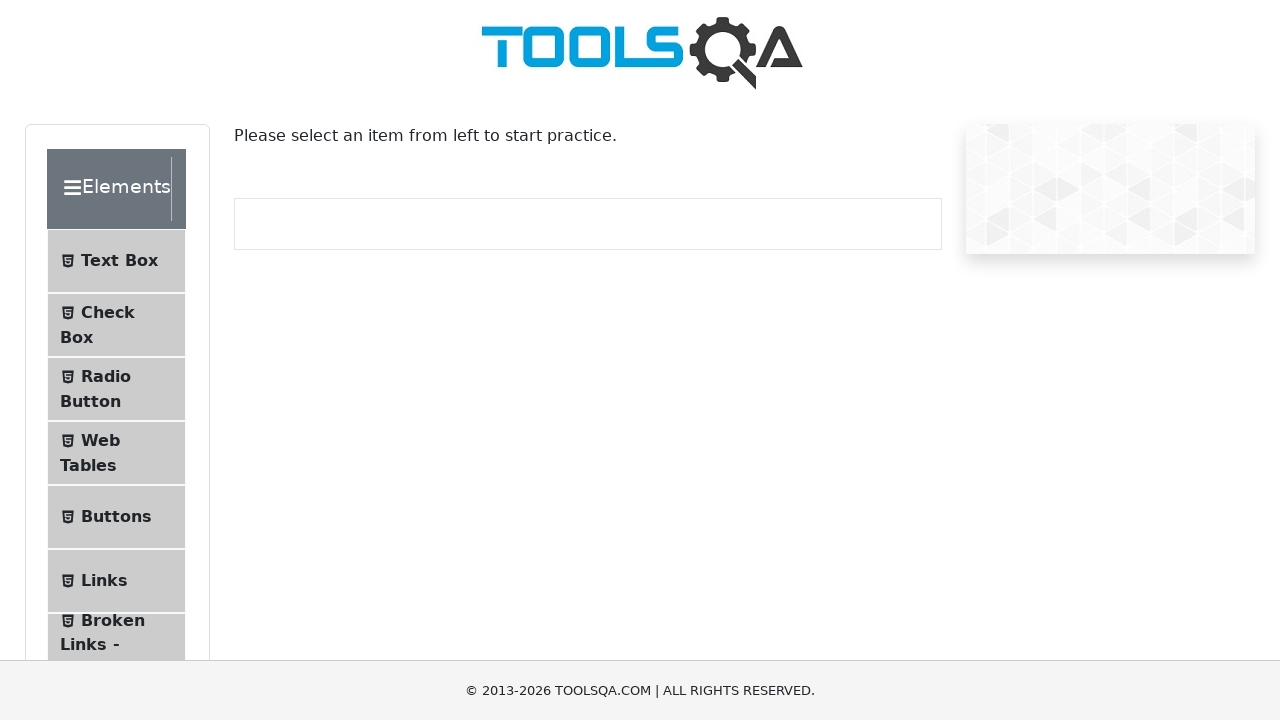

Clicked on the 'Text Box' menu item at (119, 261) on xpath=//*[contains(text(),'Text Box') and @class = 'text']
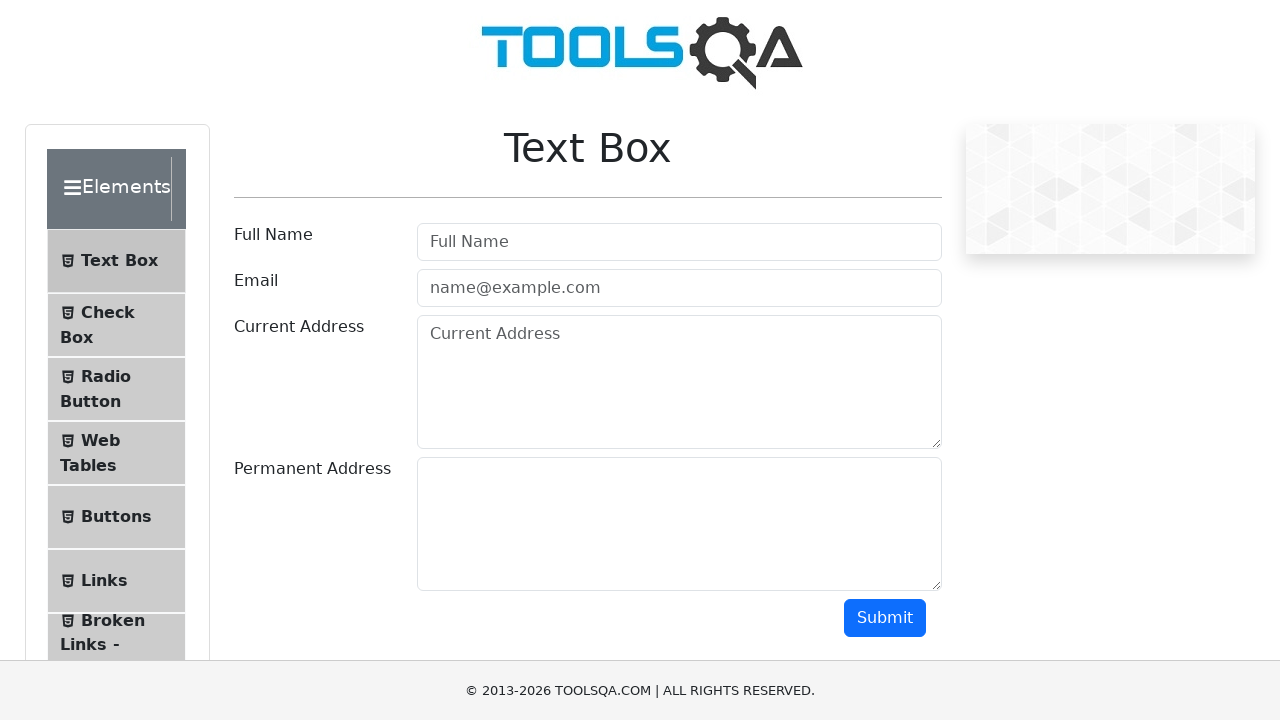

Verified that 'Text Box' menu item is visible
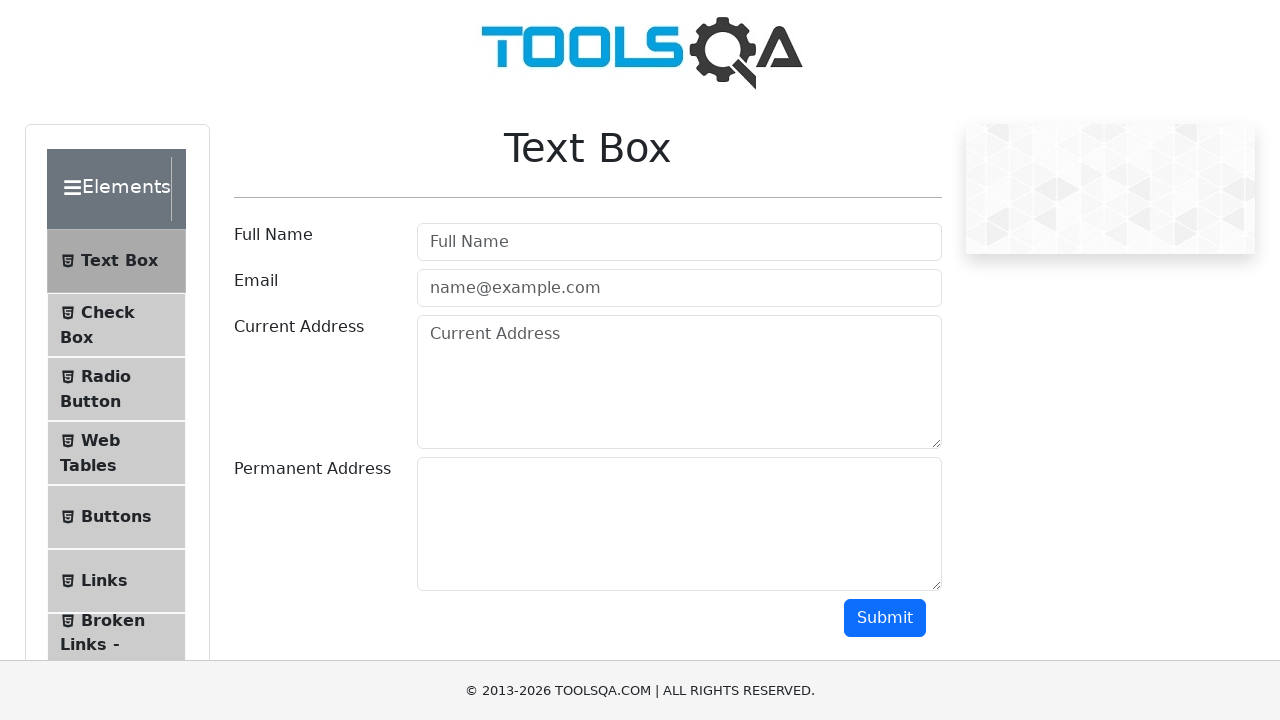

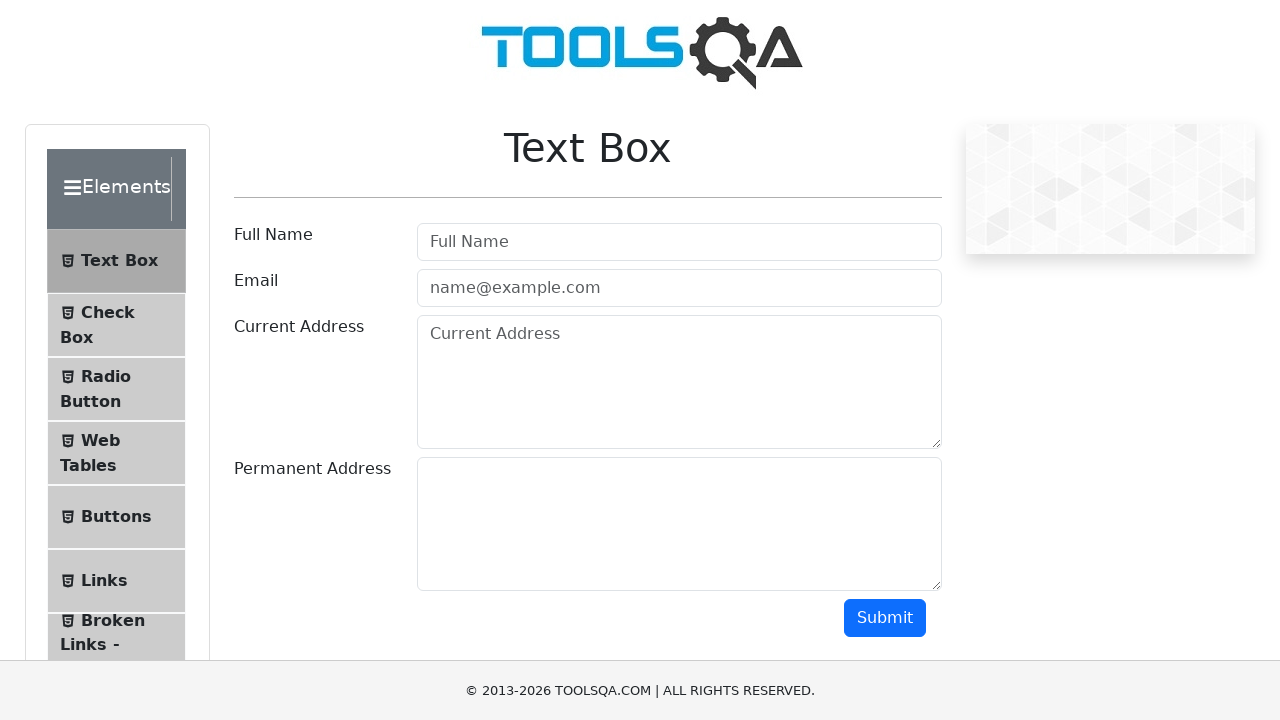